Tests a Redux Form demo by filling out a simple form with first name, last name, email, gender selection, favorite color dropdown, employment checkbox, and notes, then submitting the form.

Starting URL: http://redux-form.com/6.5.0/examples/simple/

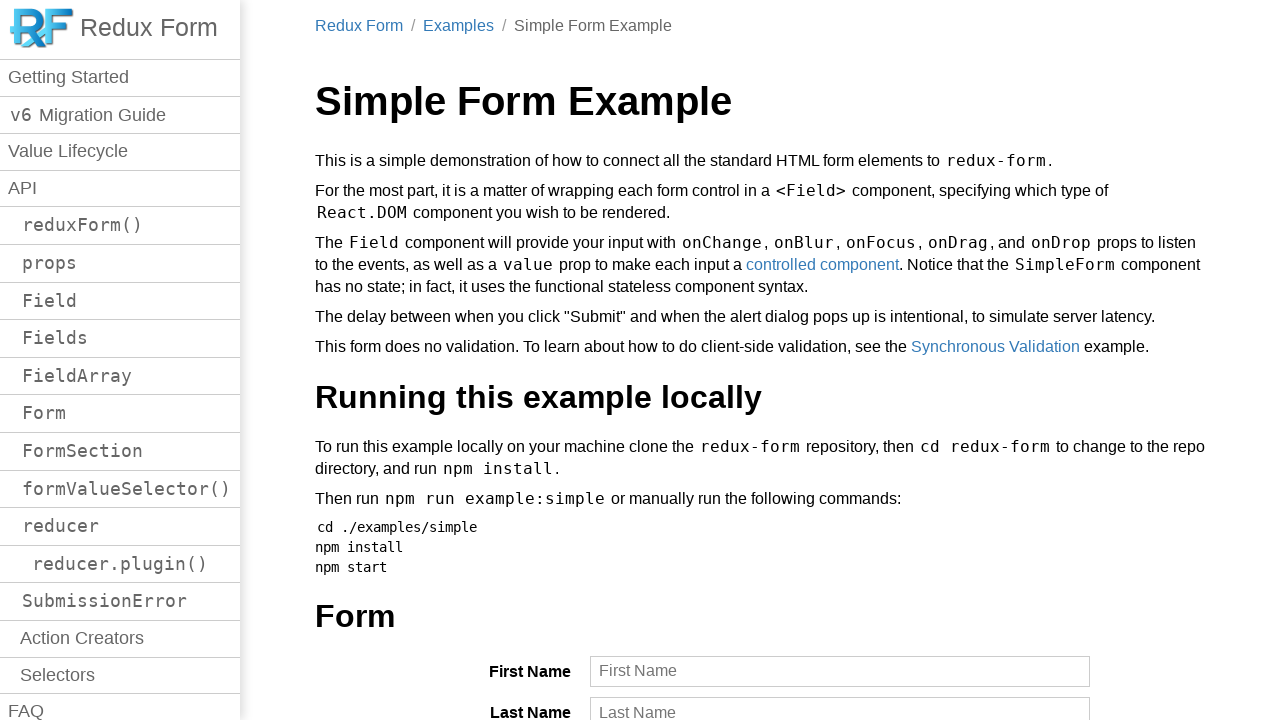

Filled first name field with 'Marcus' on input[name='firstName']
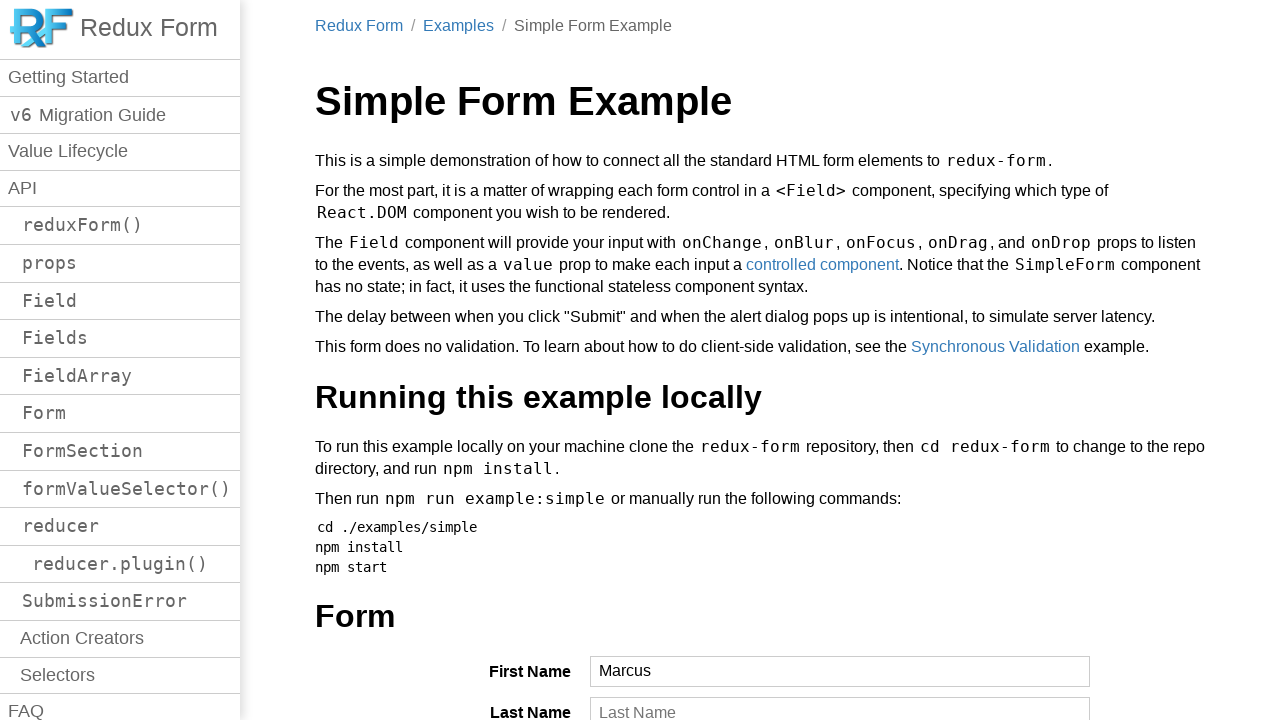

Filled last name field with 'Thompson' on input[name='lastName']
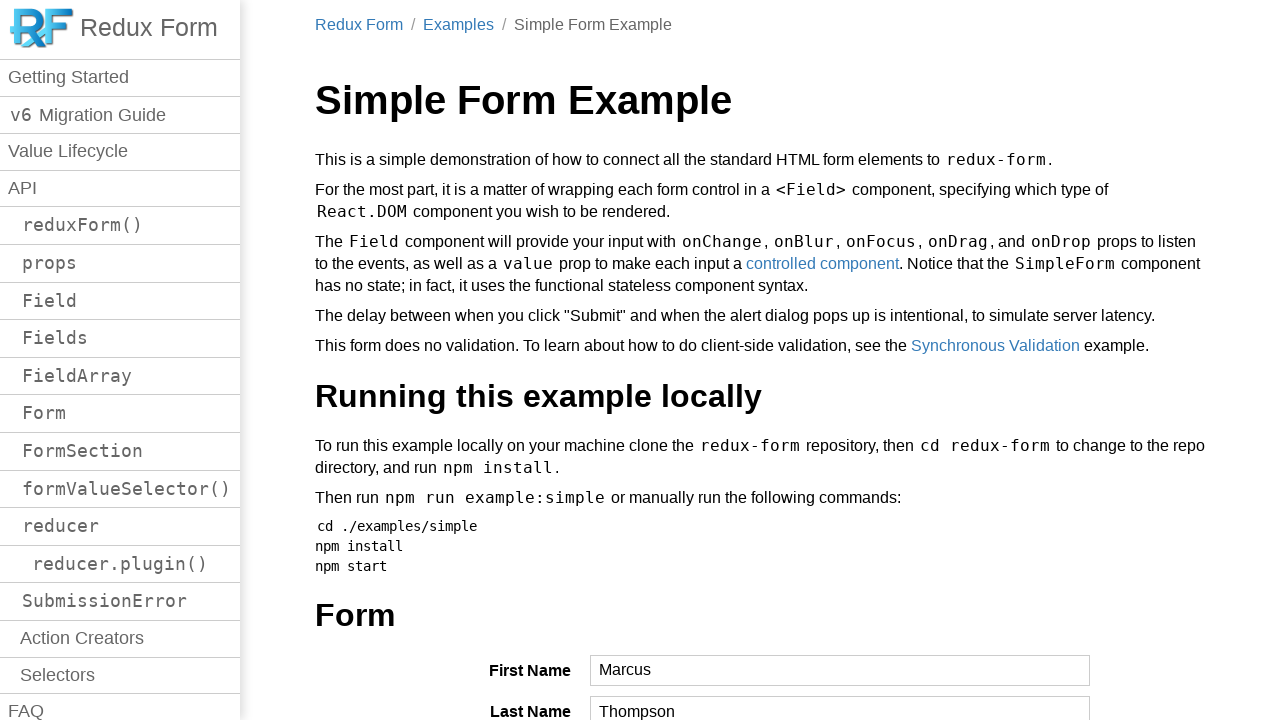

Filled email field with 'marcus.thompson@example.com' on input[name='email']
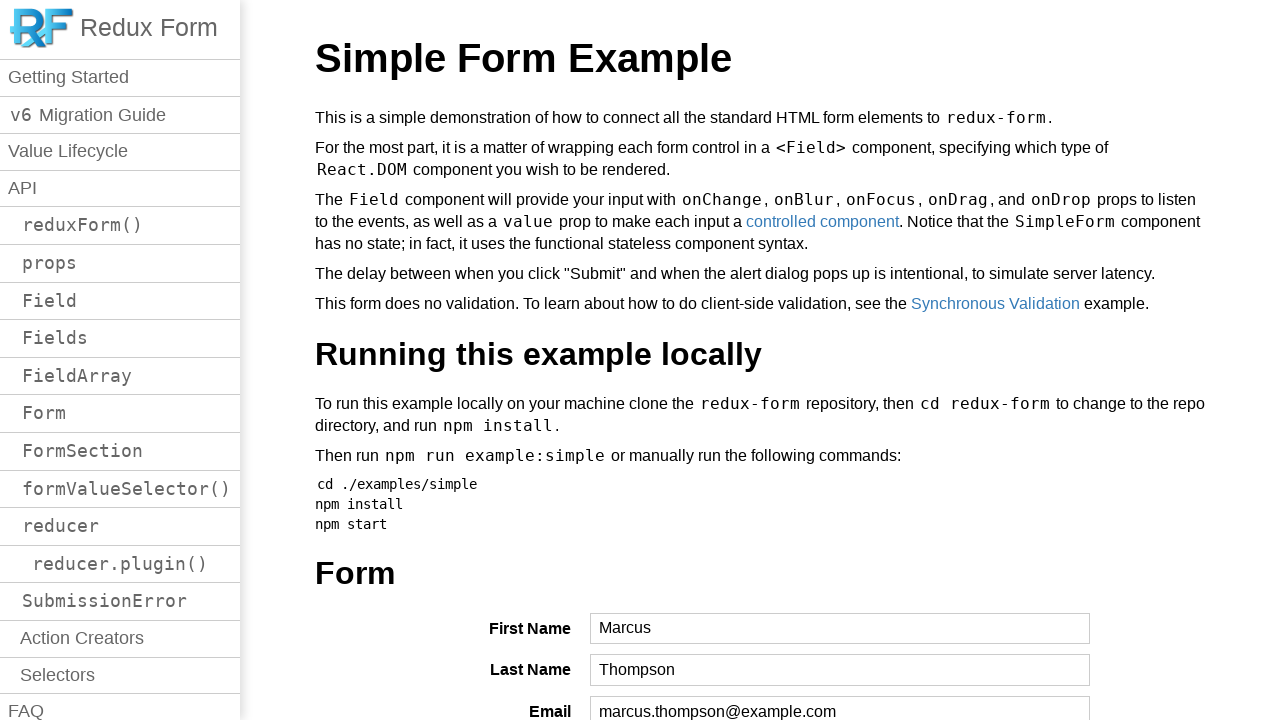

Selected male gender radio button at (602, 361) on input[value='male']
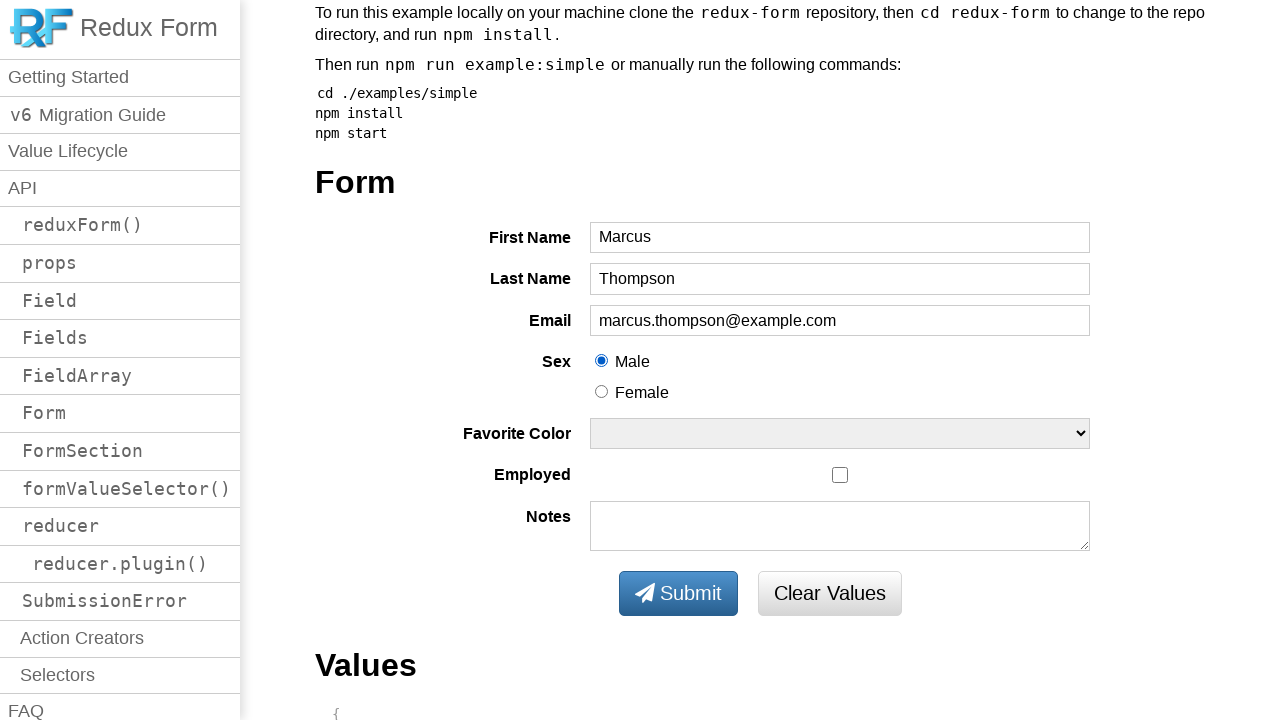

Selected favorite color (red) from dropdown on select[name='favoriteColor']
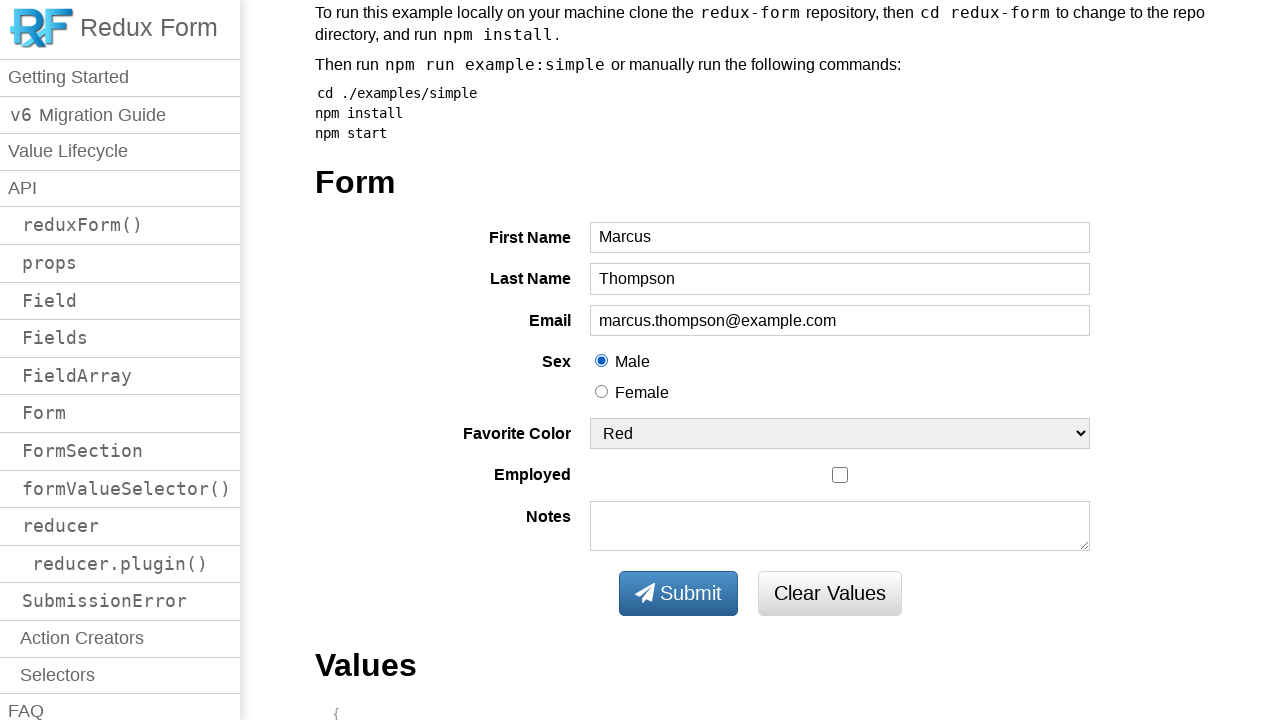

Checked employed checkbox at (840, 475) on input[name='employed']
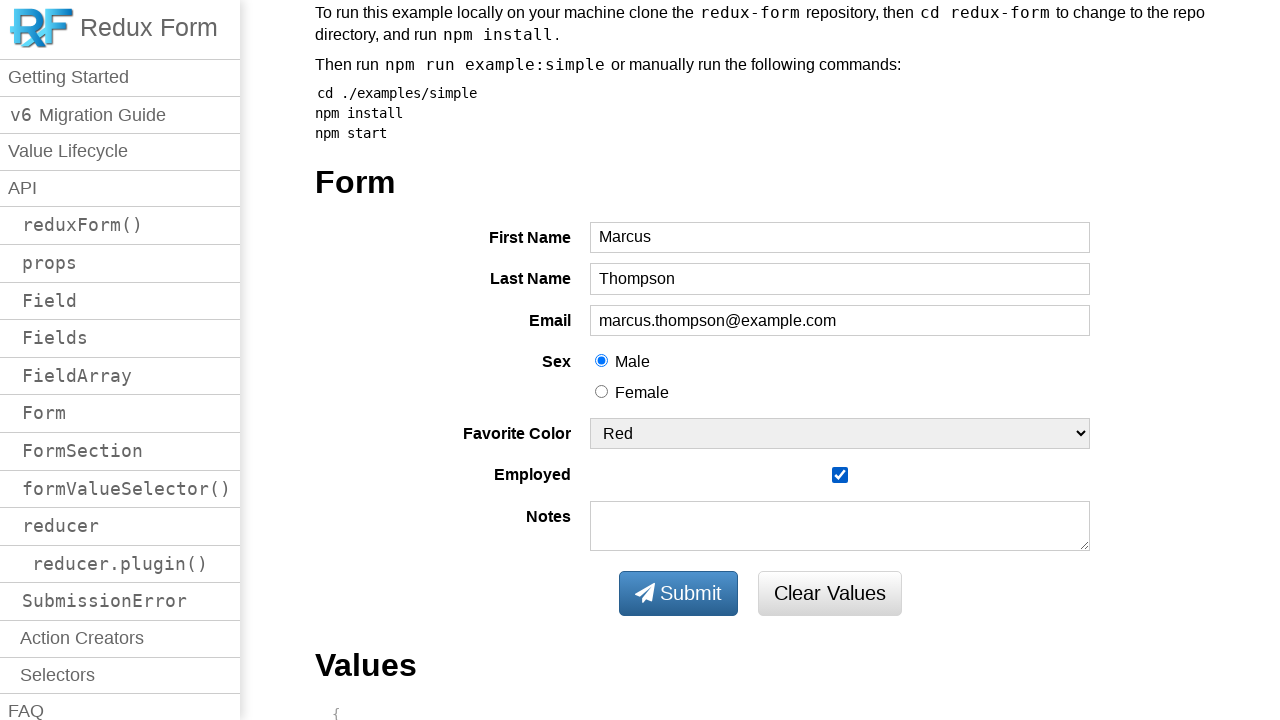

Filled notes field with 'Testing the Redux Form demo application' on textarea[name='notes']
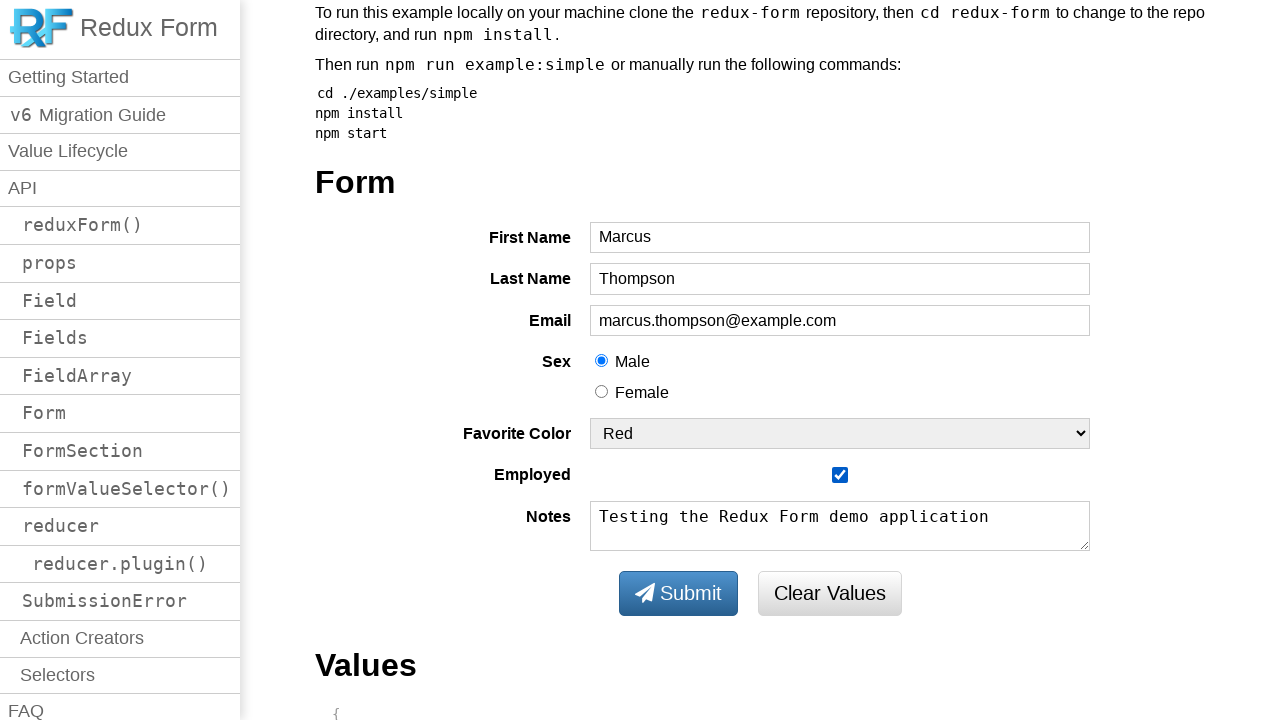

Submitted the form by clicking submit button at (678, 593) on button[type='submit']
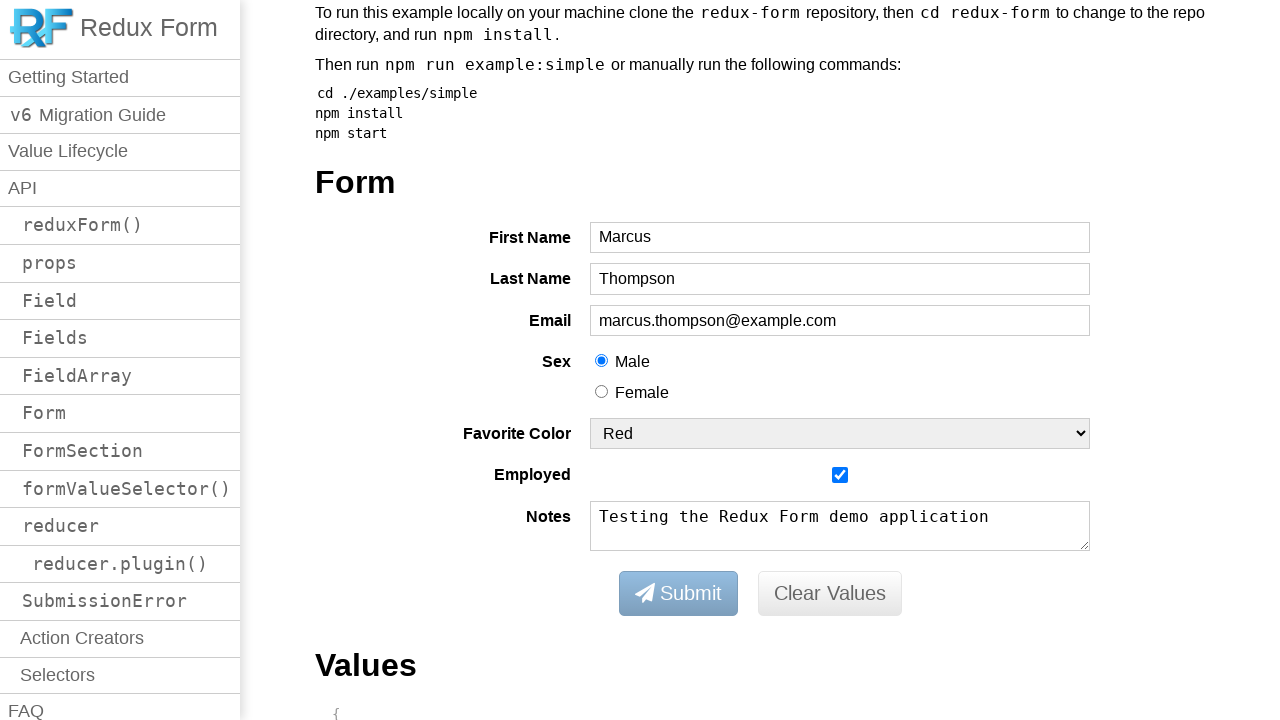

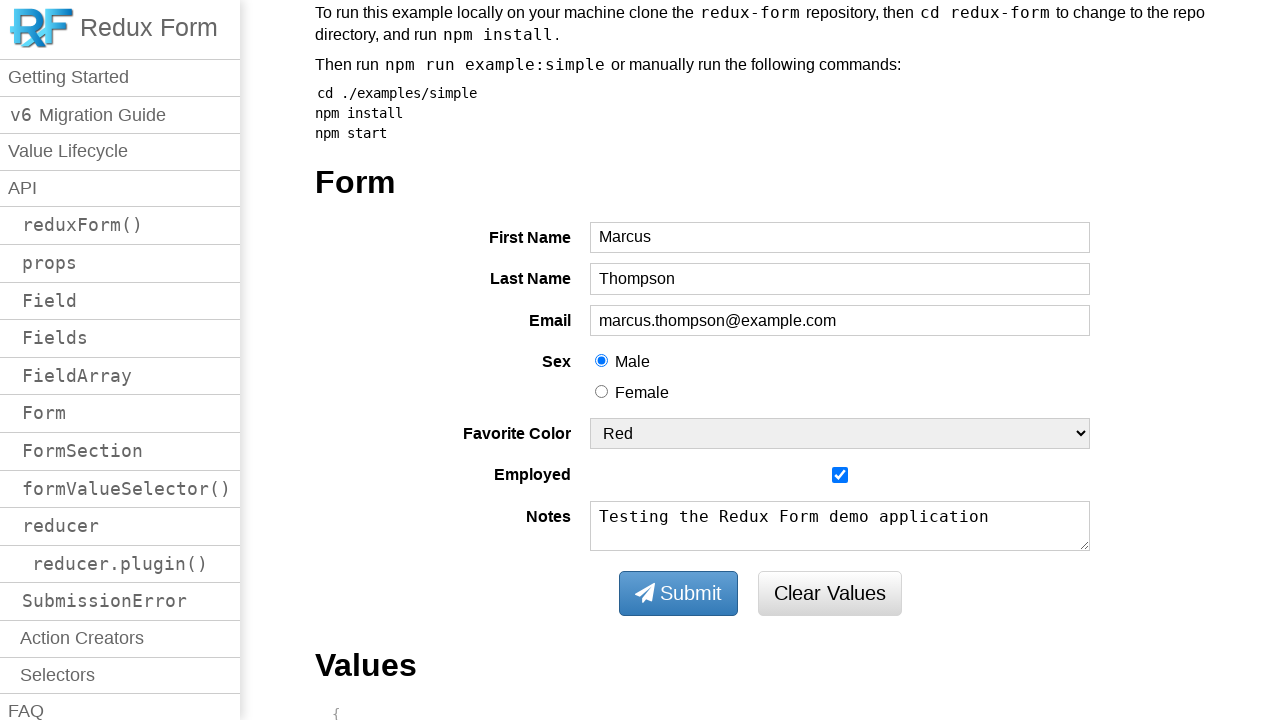